Tests drag and drop functionality by dragging an element from source to destination and verifying the drop was successful

Starting URL: https://testautomationpractice.blogspot.com/

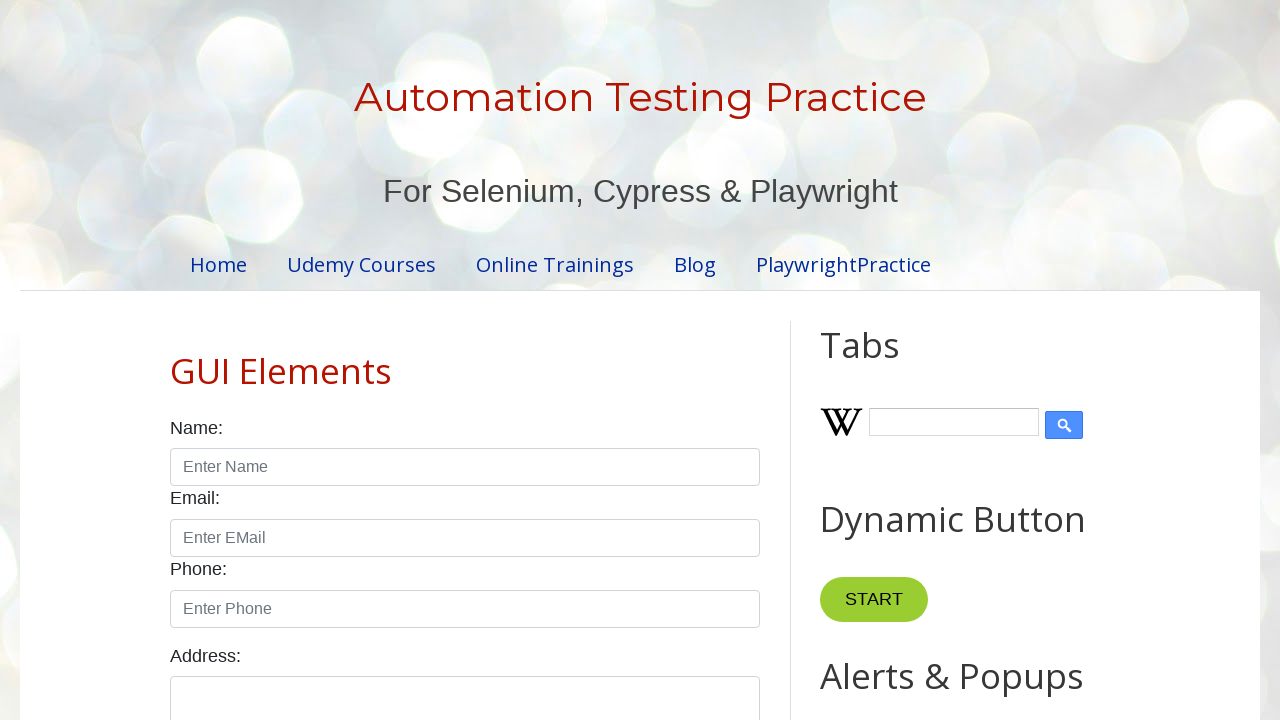

Located source element (draggable div)
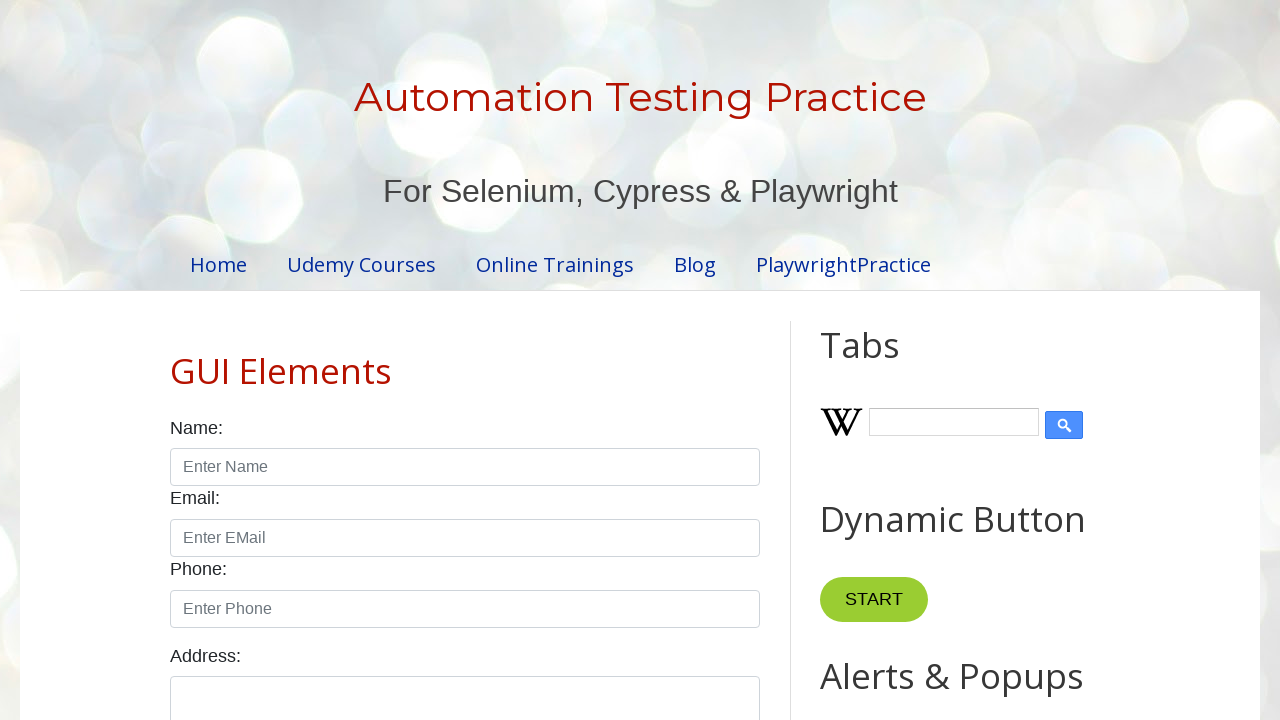

Located destination element (droppable div)
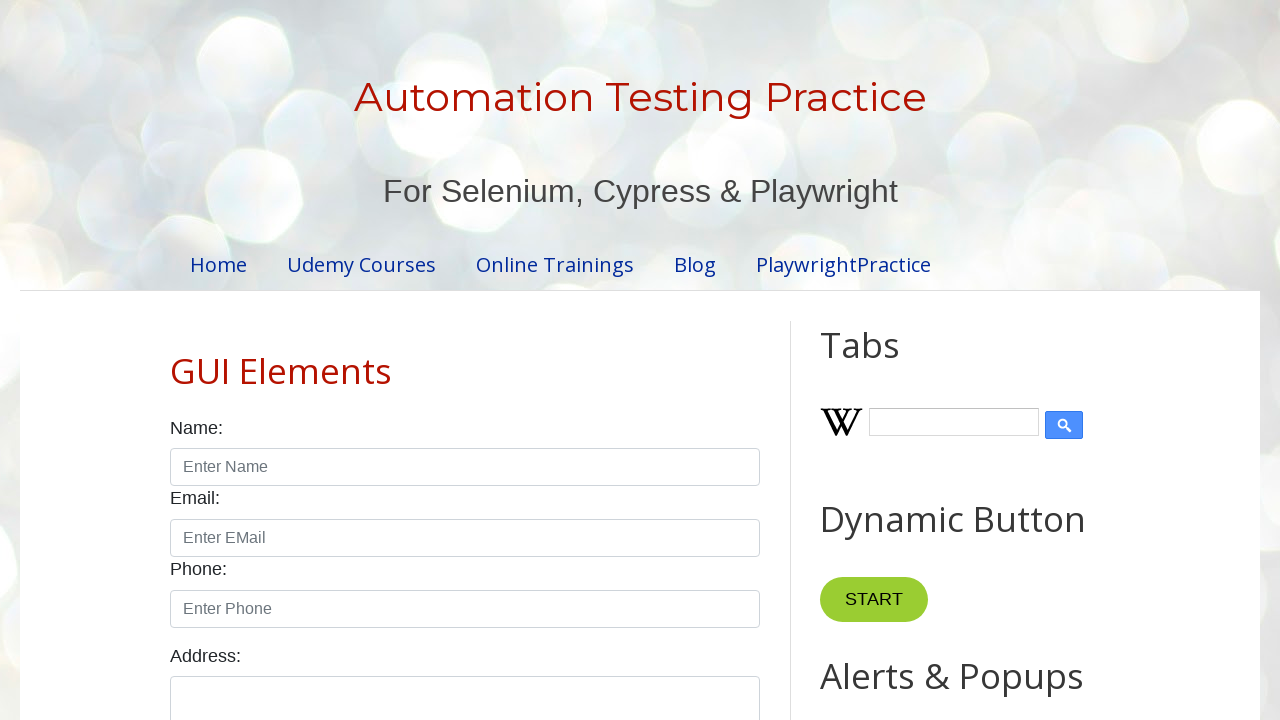

Dragged source element to destination at (1015, 386)
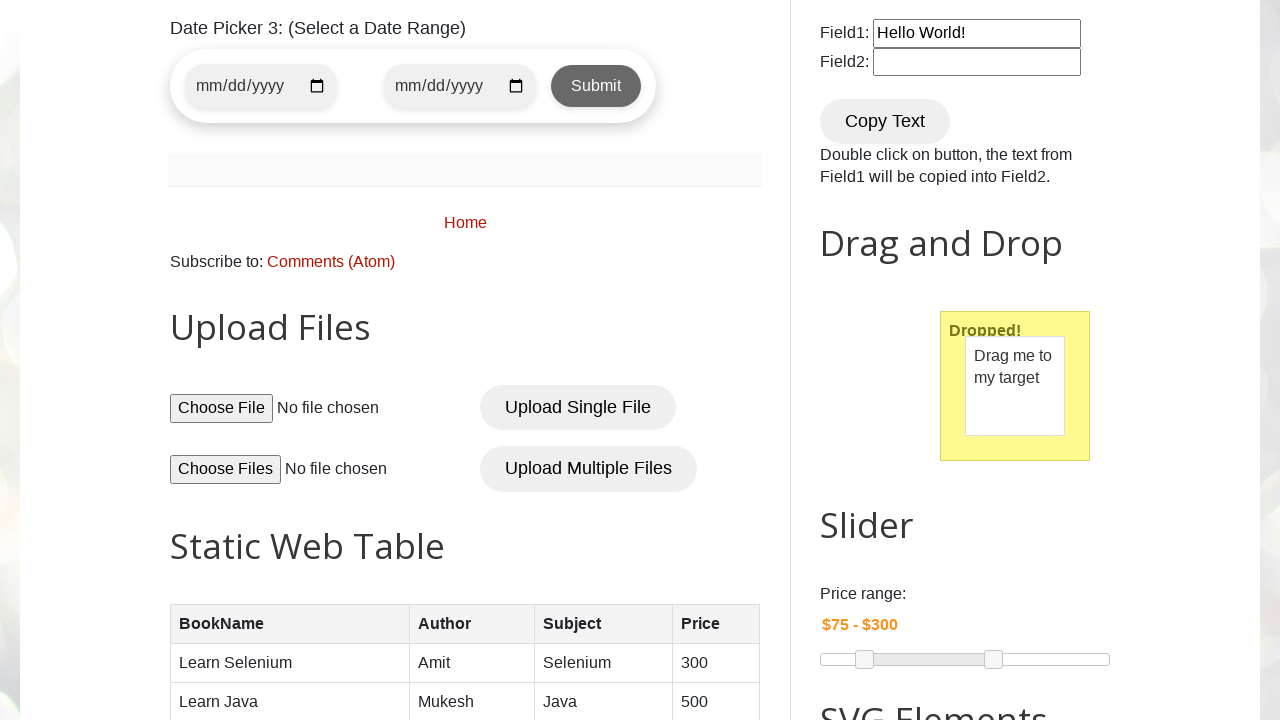

Located 'Dropped!' verification text
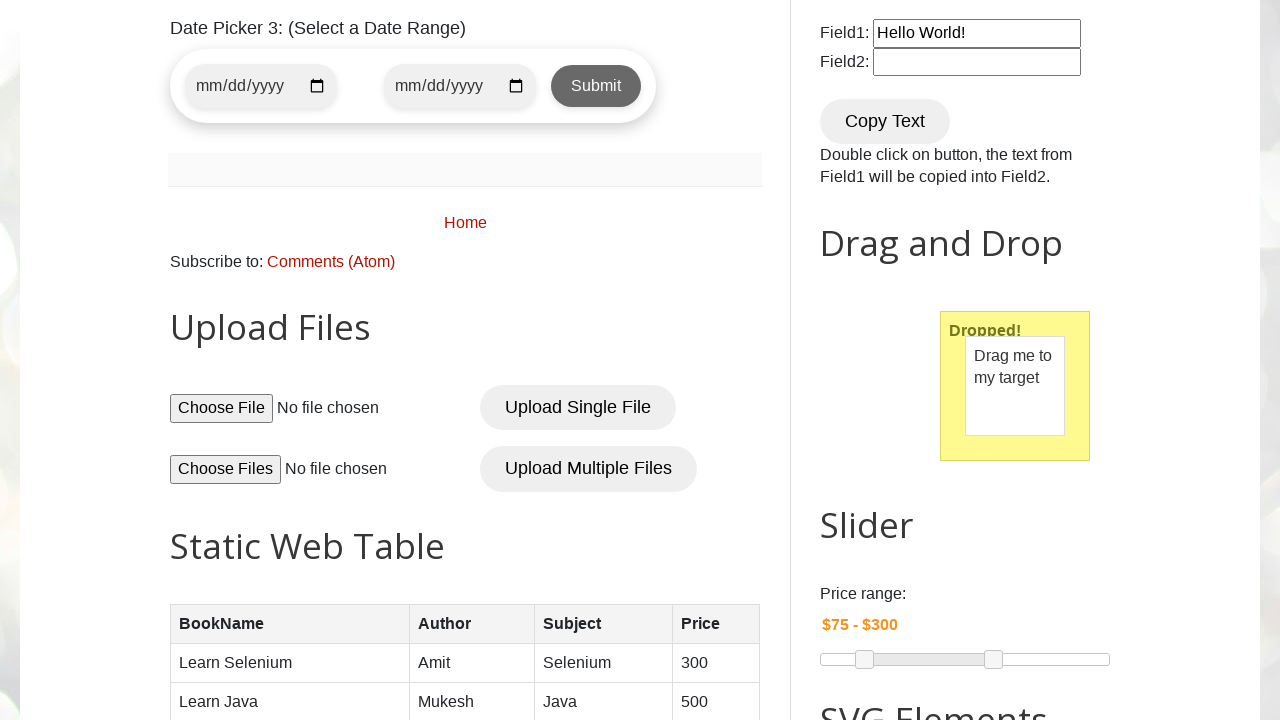

Verified 'Dropped!' text is visible - drag and drop successful
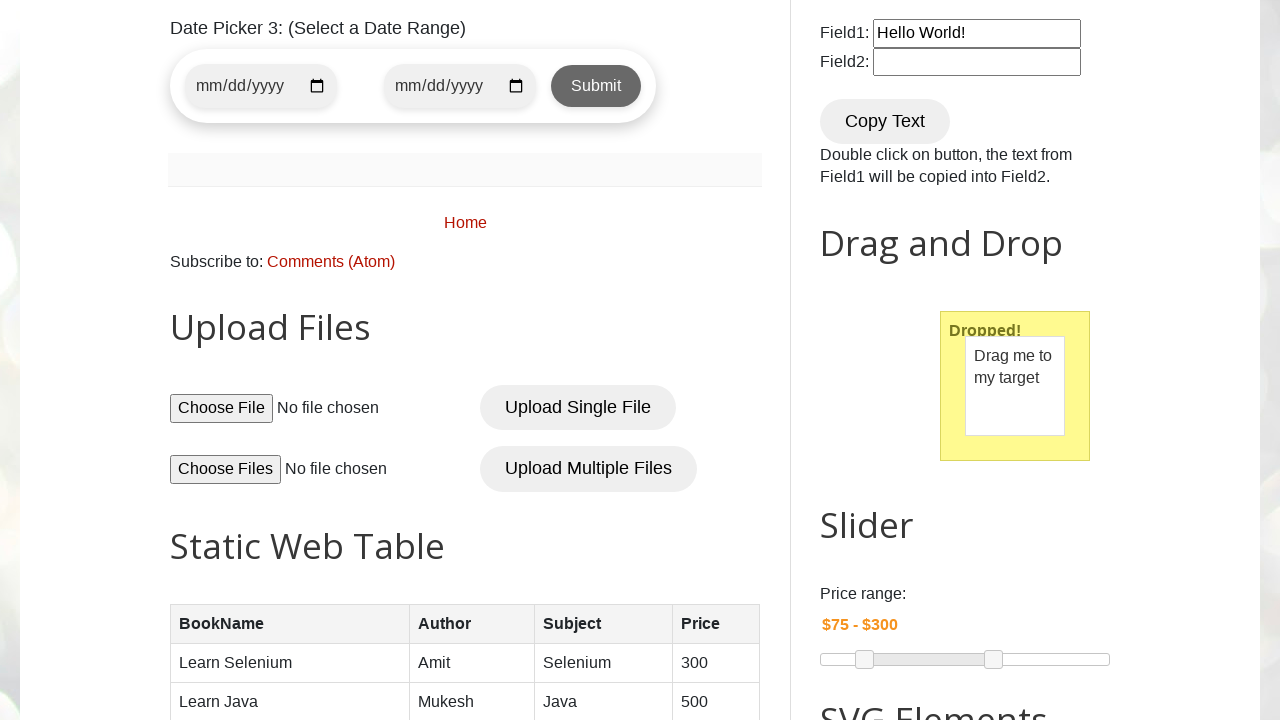

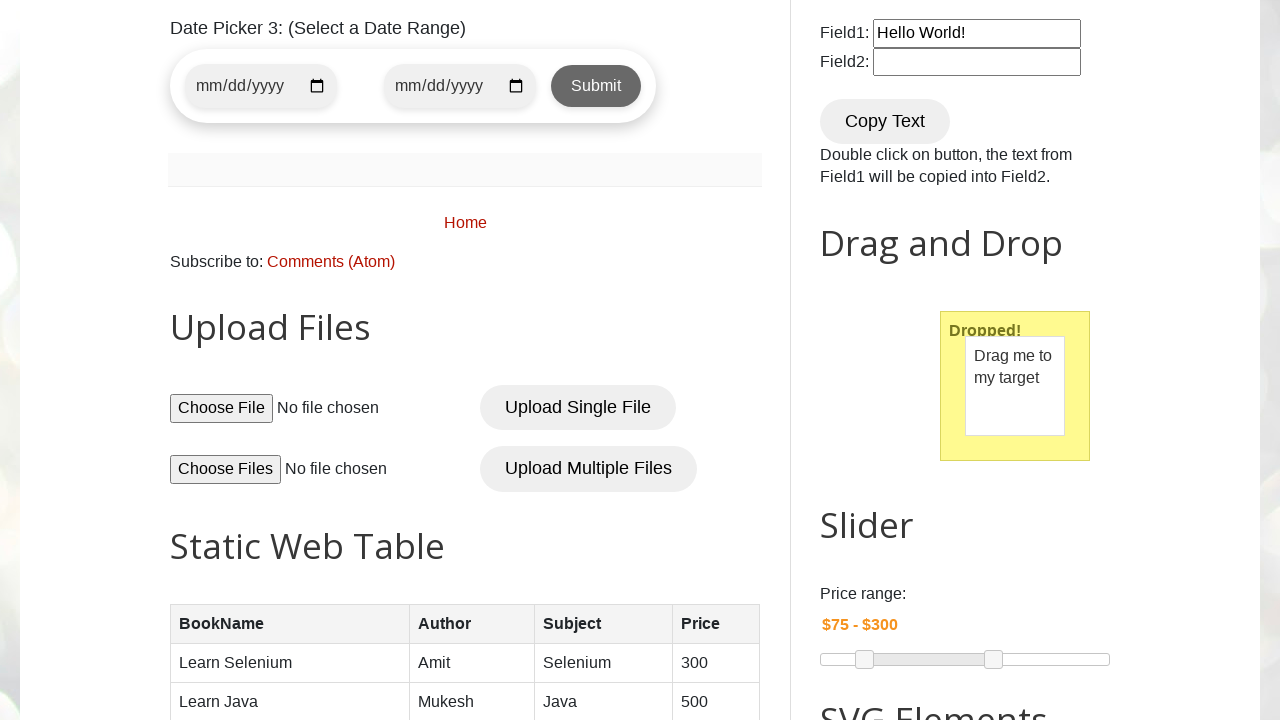